Navigates to sd.ua website and verifies the page loads by checking for the page title.

Starting URL: https://sd.ua

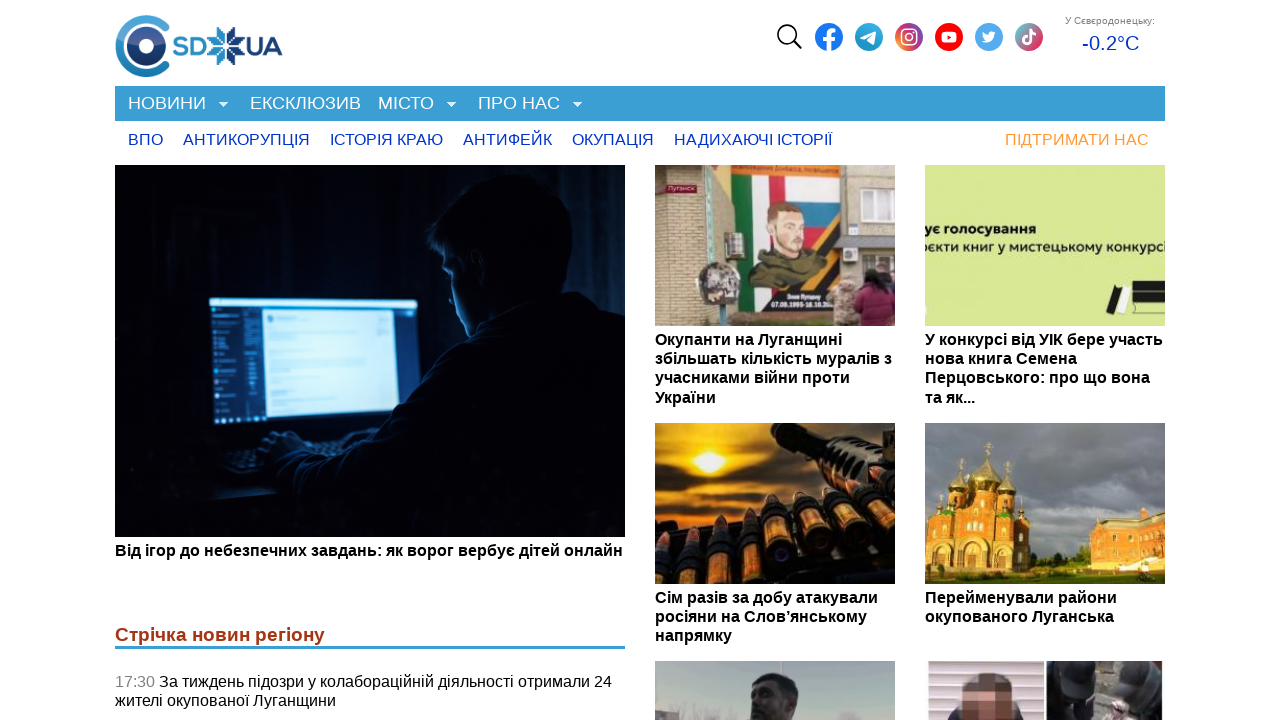

Waited for page to reach domcontentloaded state
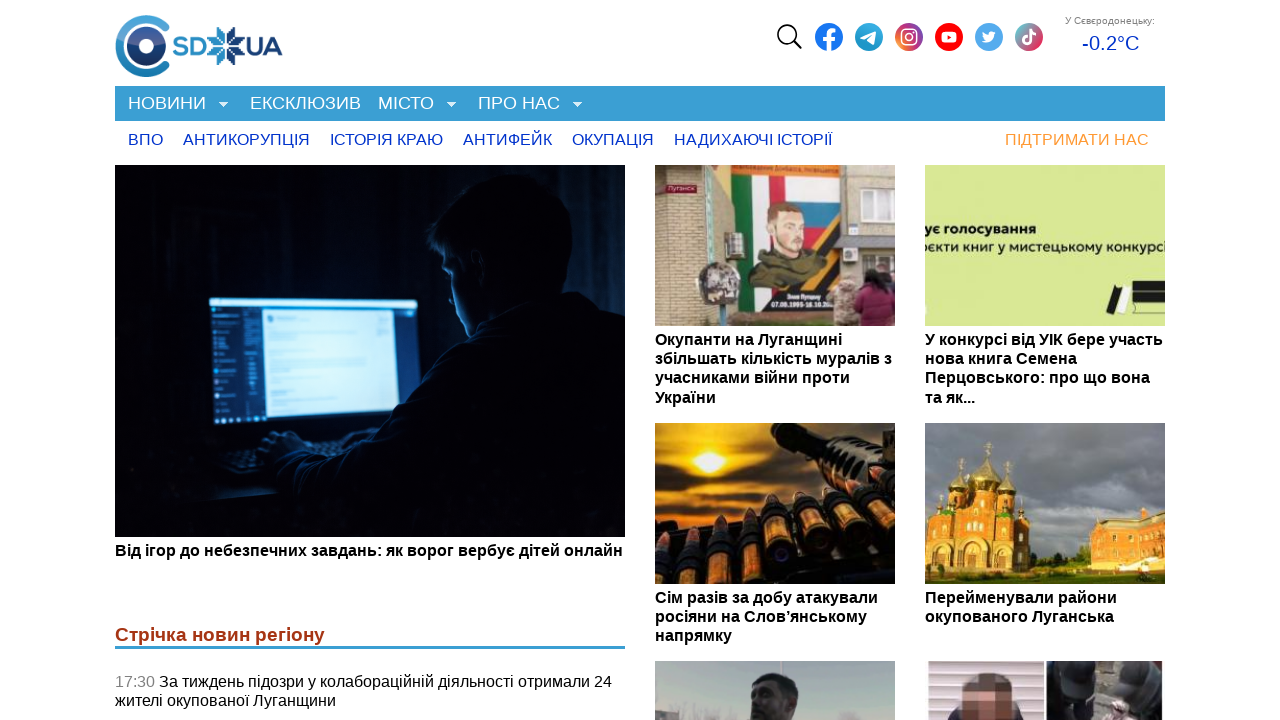

Retrieved page title: 'SD.UA - портал міста Сіверськодонецьк'
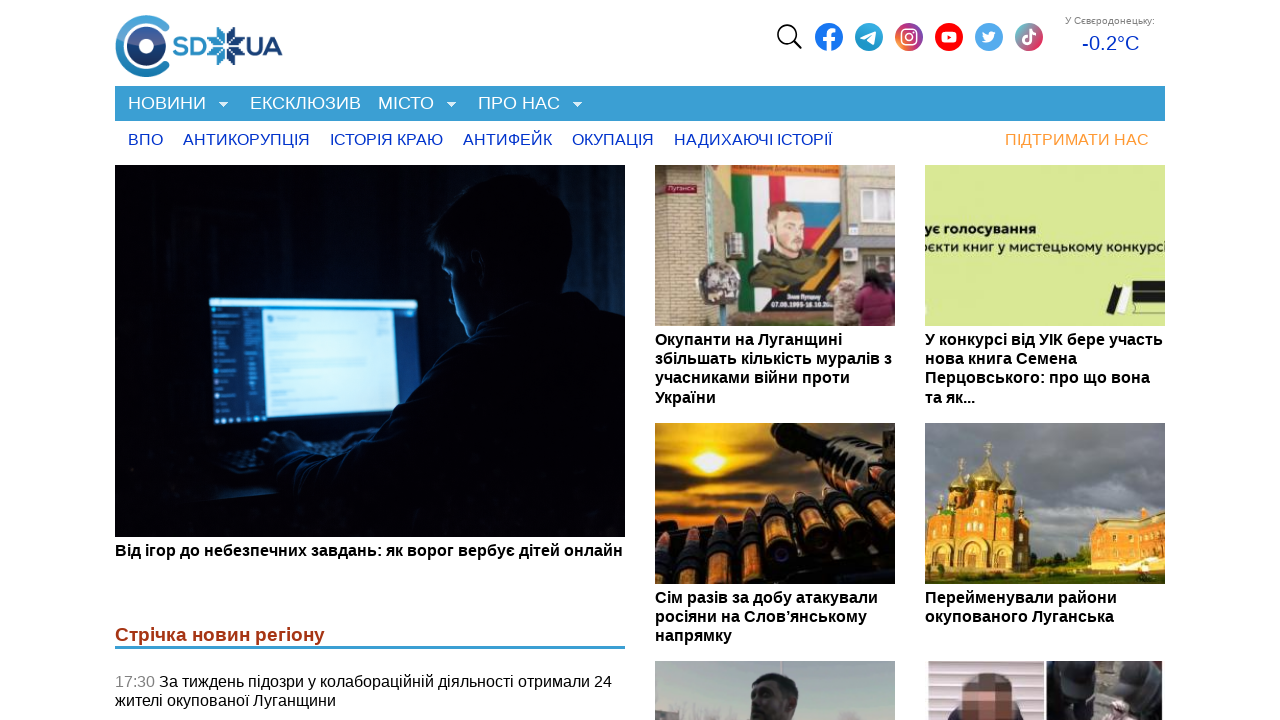

Verified that page title is not empty
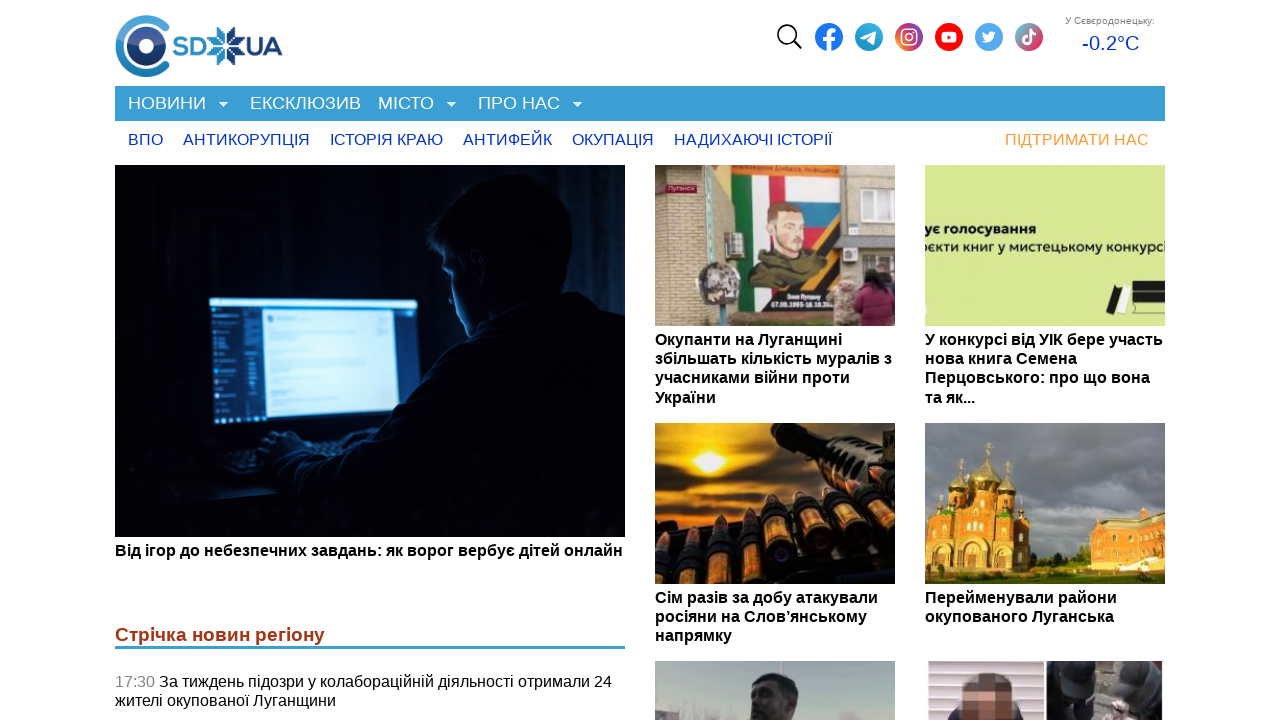

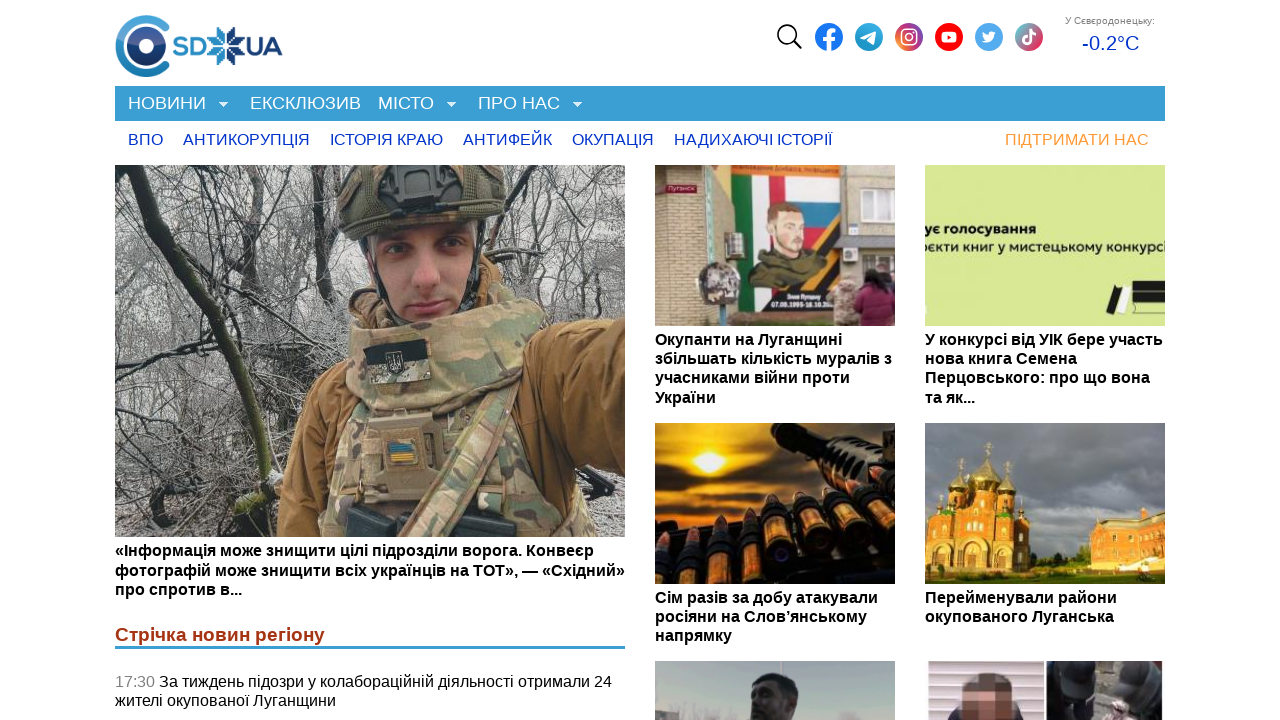